Tests JavaScript alert functionality by clicking a button to trigger an alert, accepting it, and verifying the result message

Starting URL: https://practice.cydeo.com/javascript_alerts

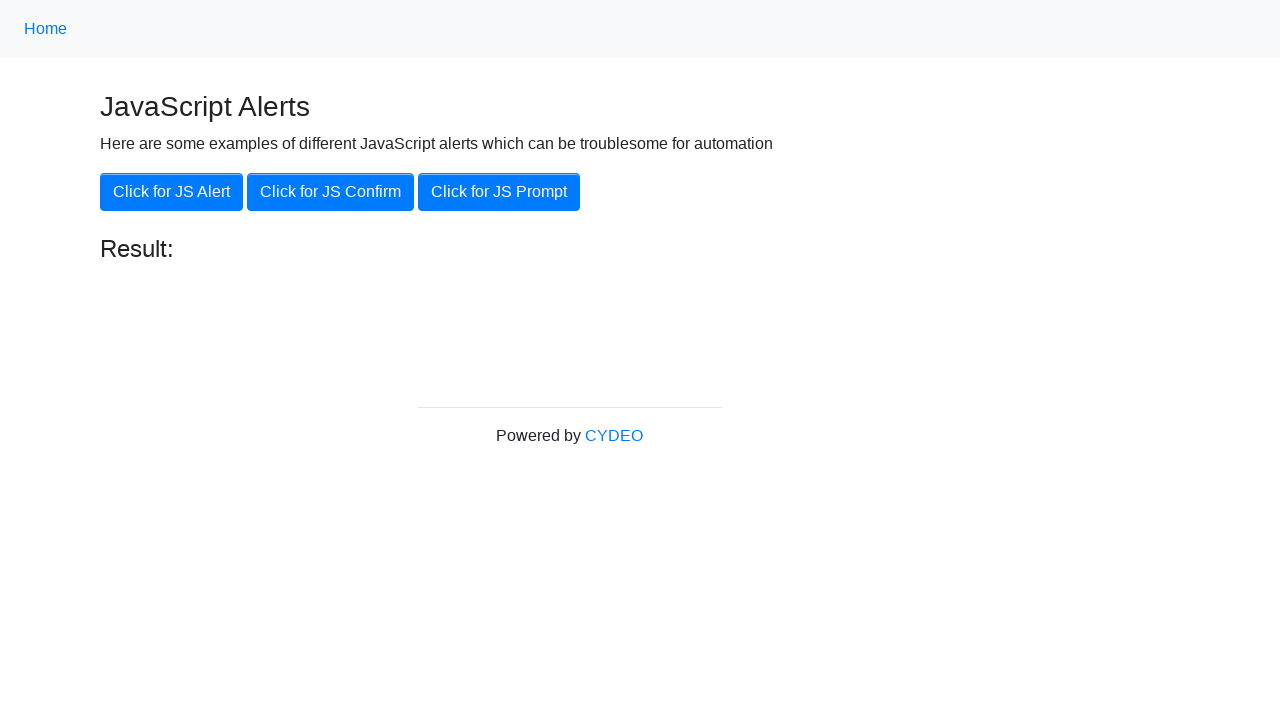

Clicked button to trigger JavaScript alert at (172, 192) on xpath=//button[.='Click for JS Alert']
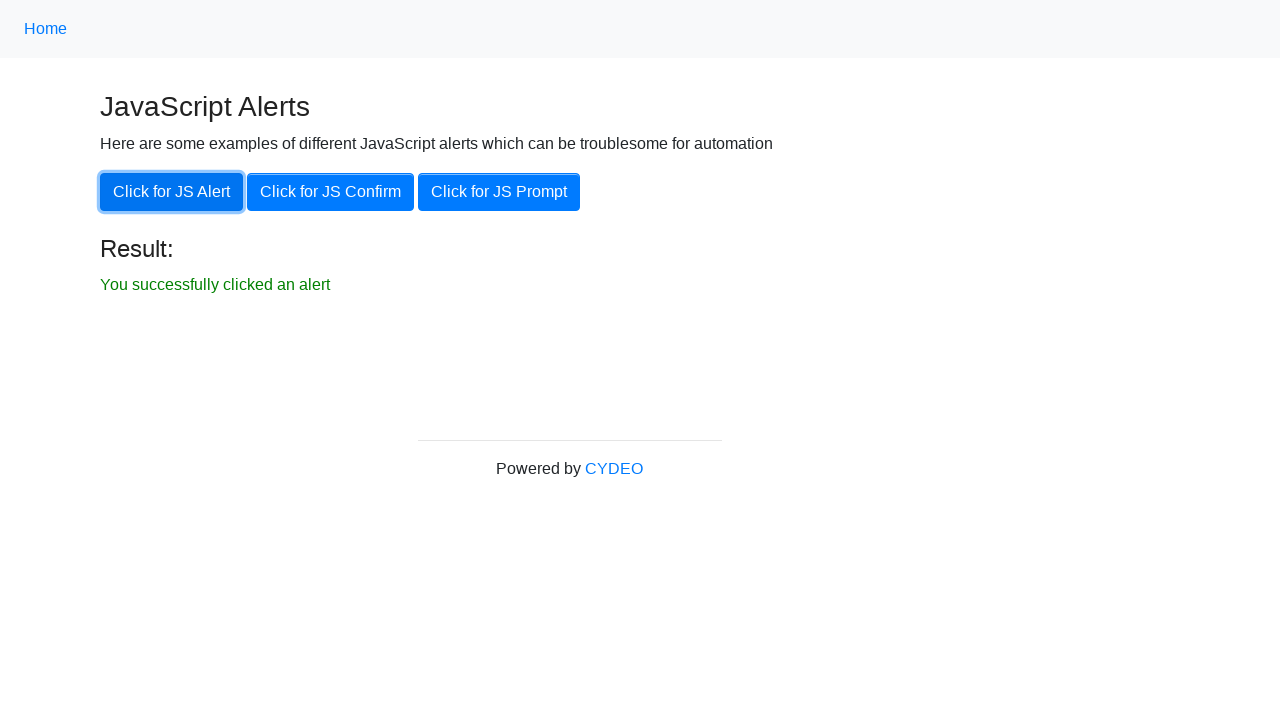

Set up dialog handler to accept alerts
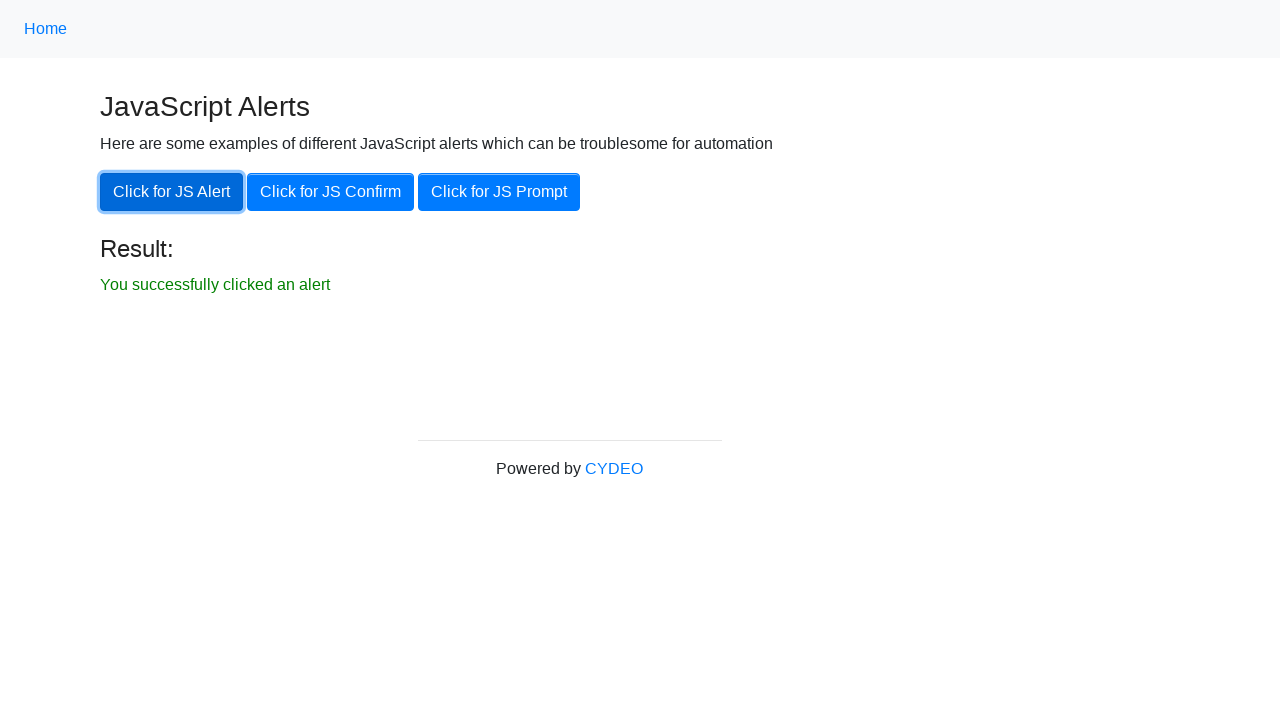

Clicked button again to trigger alert with handler active at (172, 192) on xpath=//button[.='Click for JS Alert']
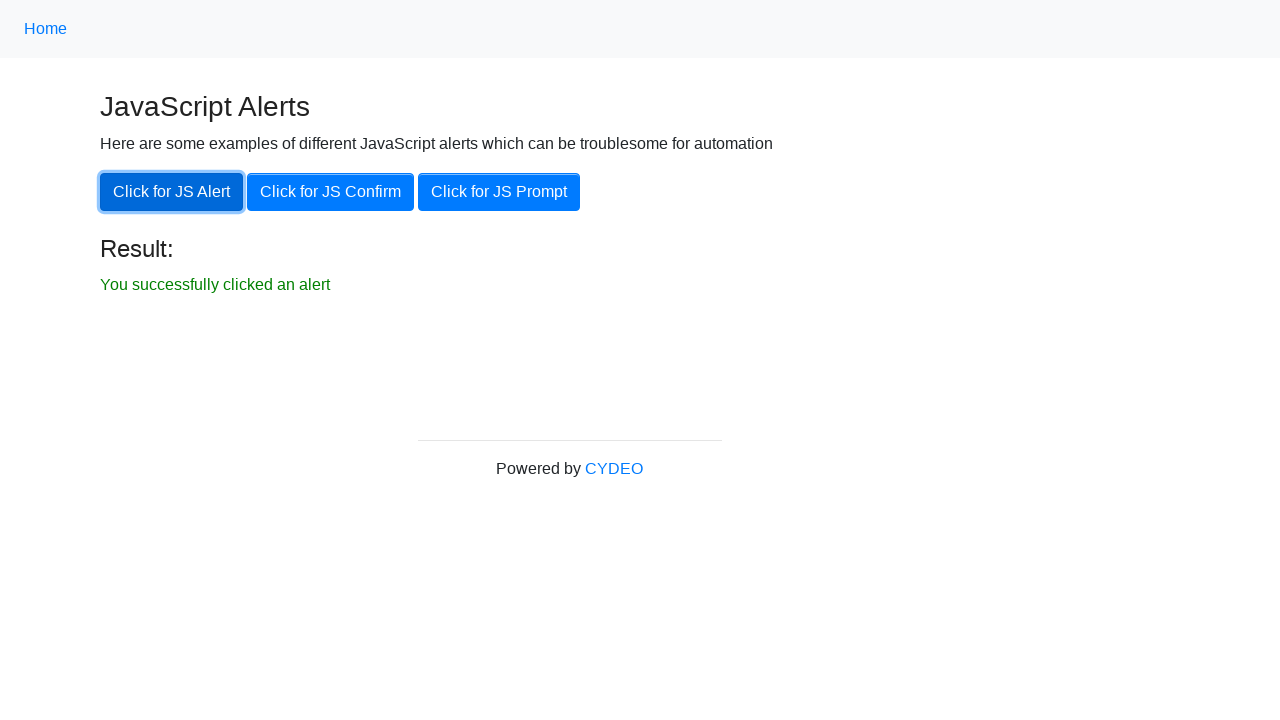

Located result element
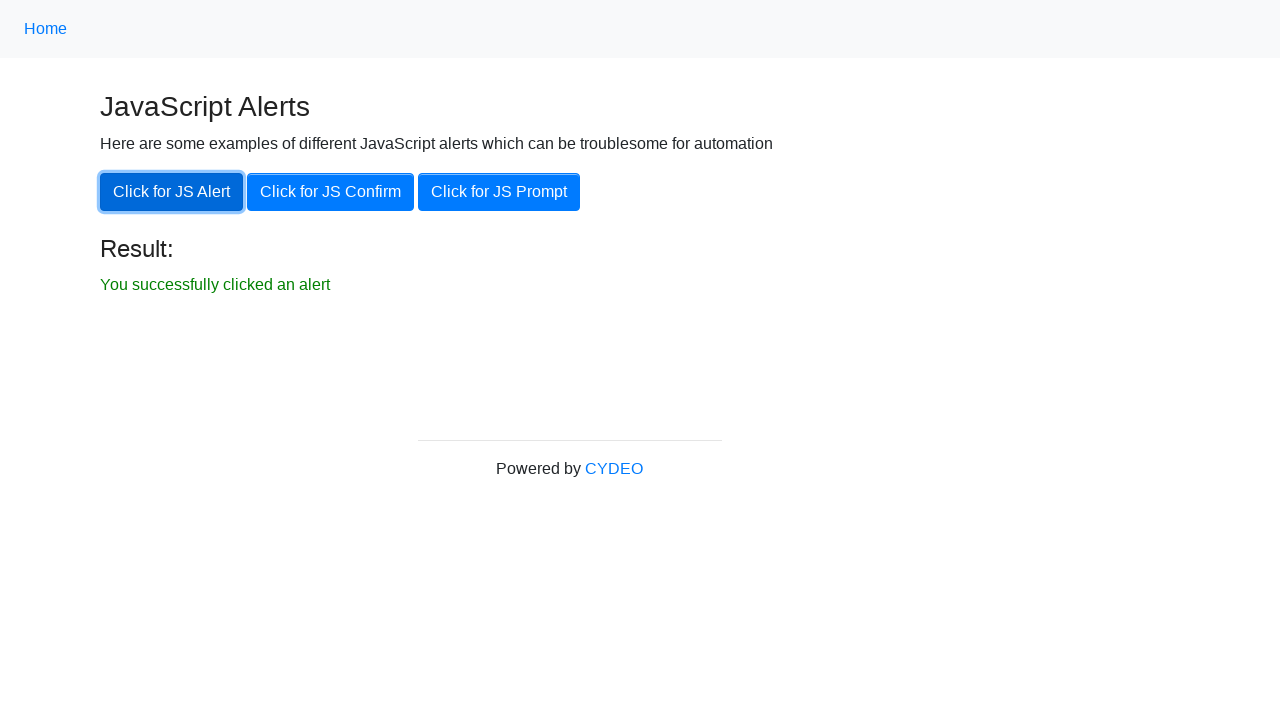

Verified result message: 'You successfully clicked an alert'
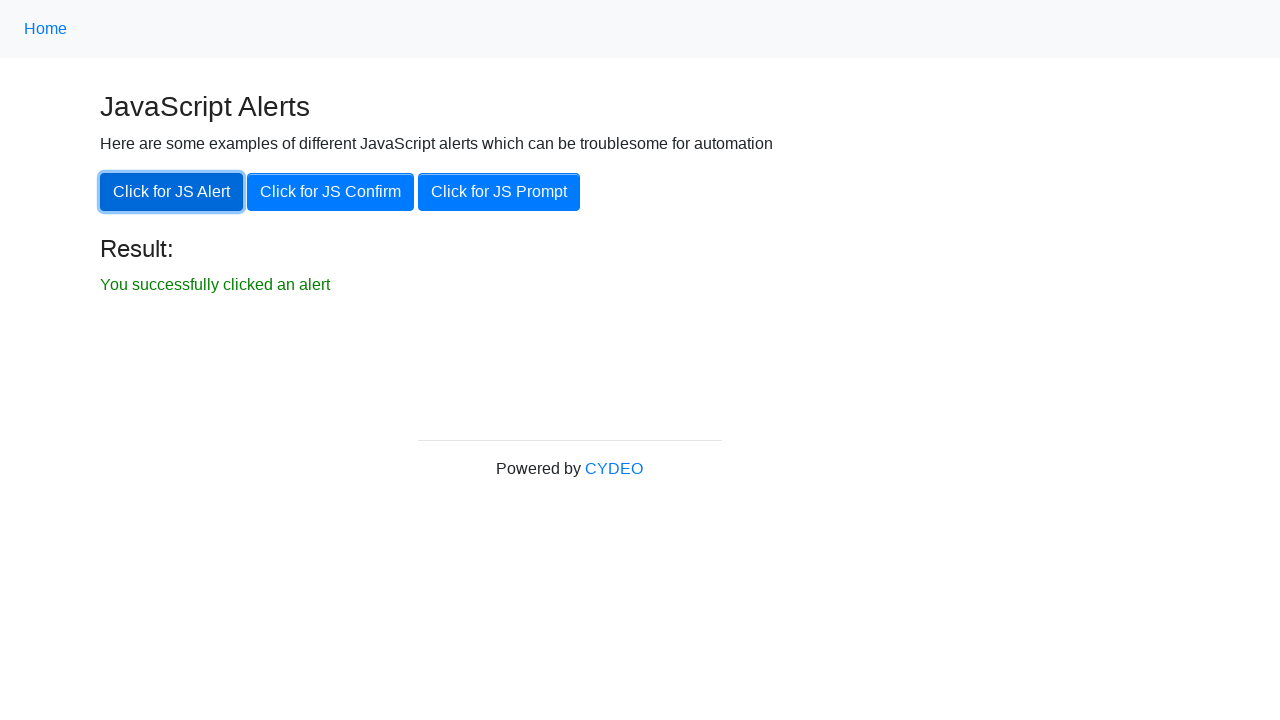

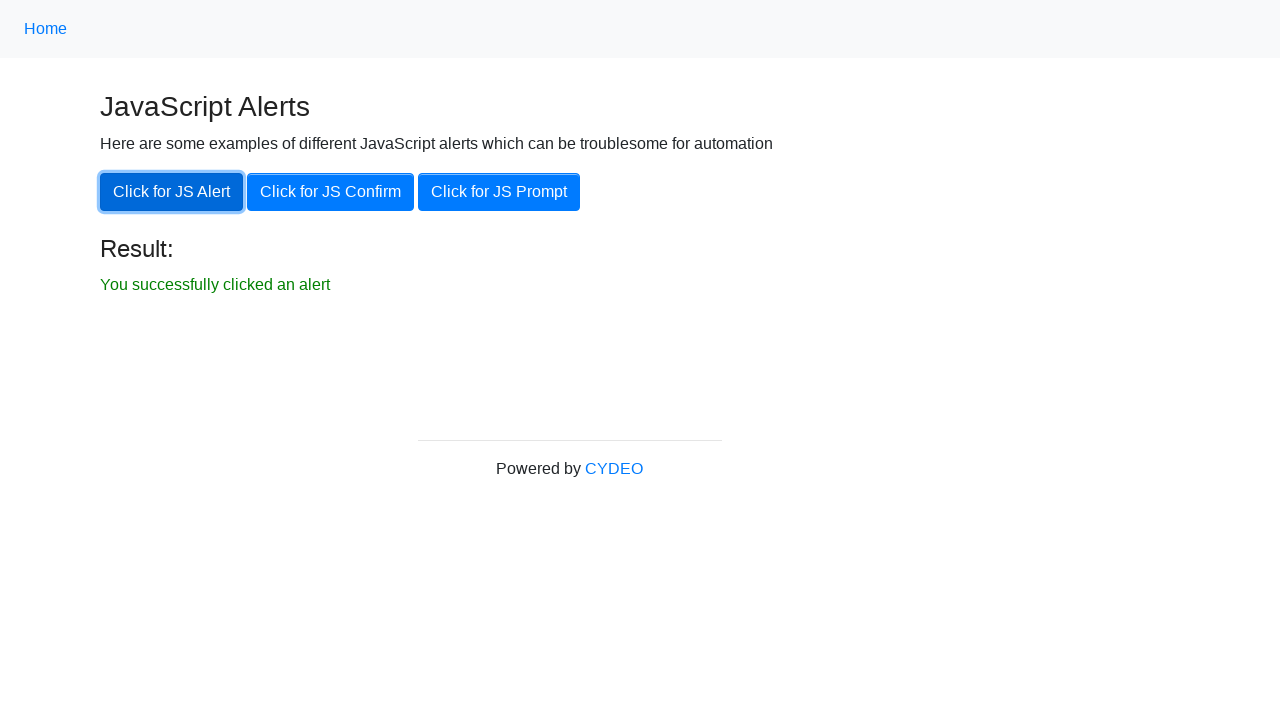